Tests the user registration flow by clicking the Signup/Login link, filling in name and email fields, and clicking the Signup button to initiate account creation.

Starting URL: http://automationexercise.com

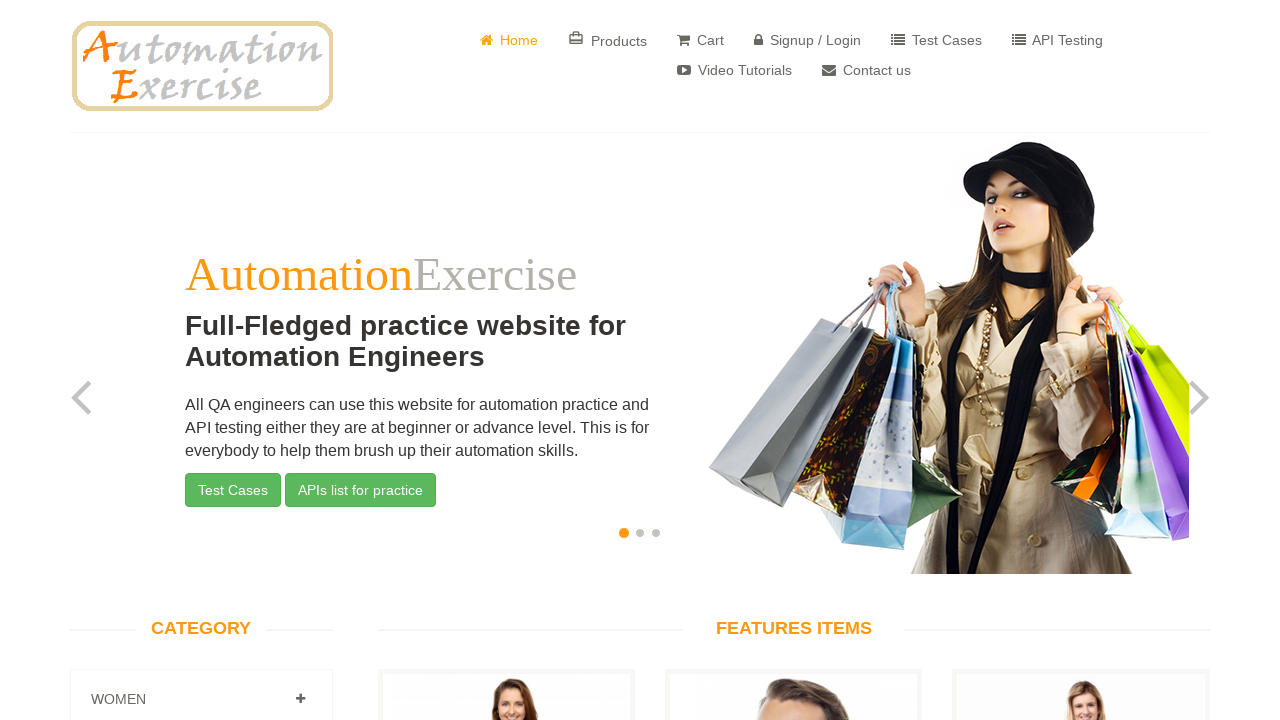

Clicked on Signup / Login link at (808, 40) on text=Signup / Login
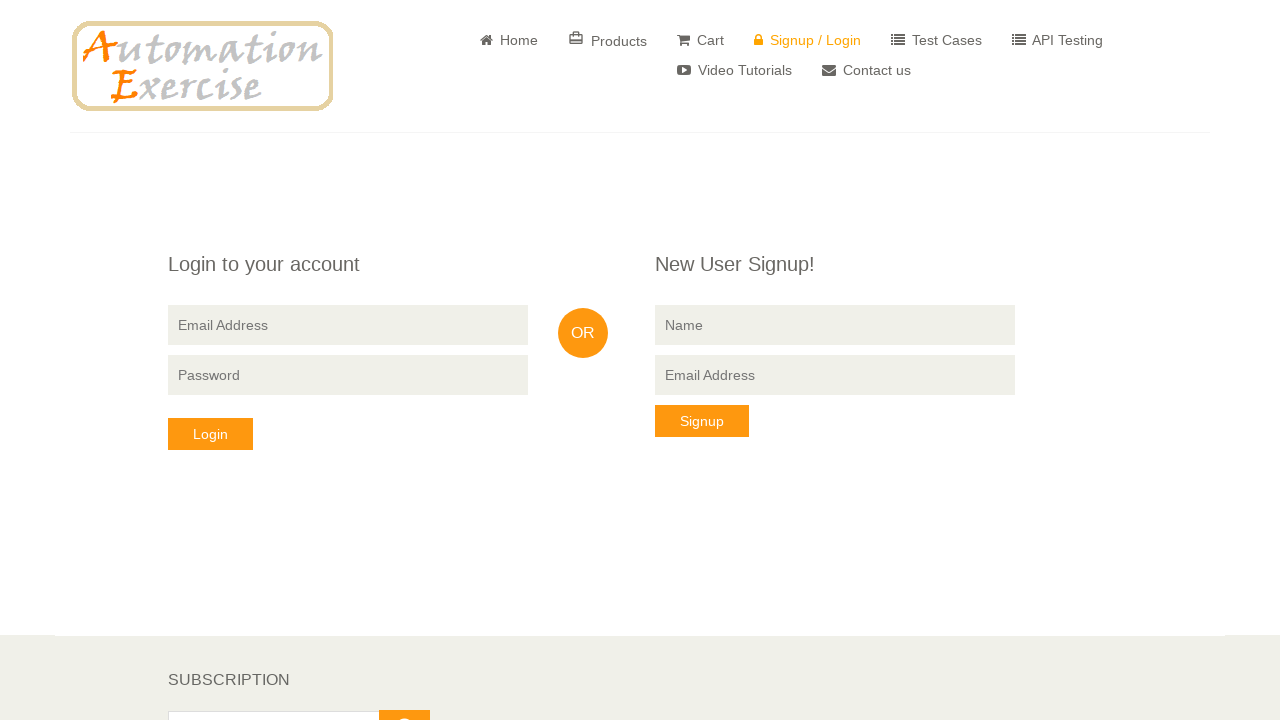

Signup form loaded
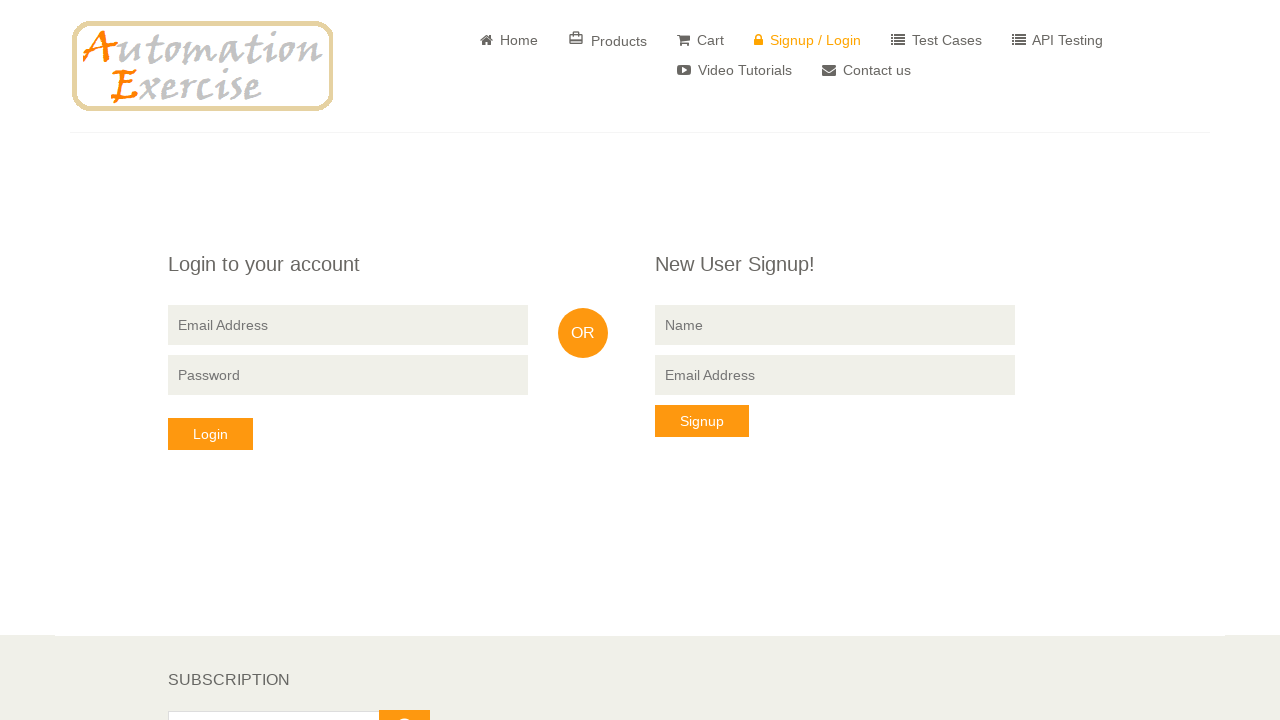

Filled in name field with 'TestUser2024' on input[data-qa='signup-name']
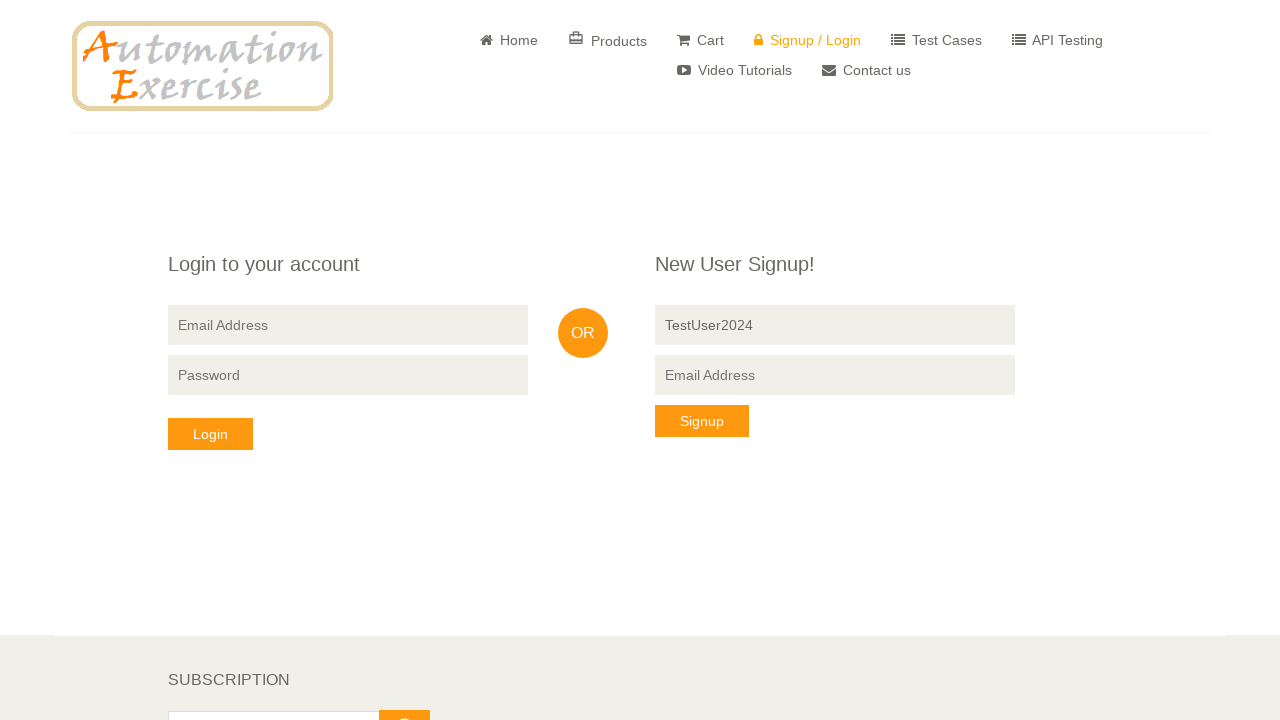

Filled in email field with 'testuser2024@example.com' on input[data-qa='signup-email']
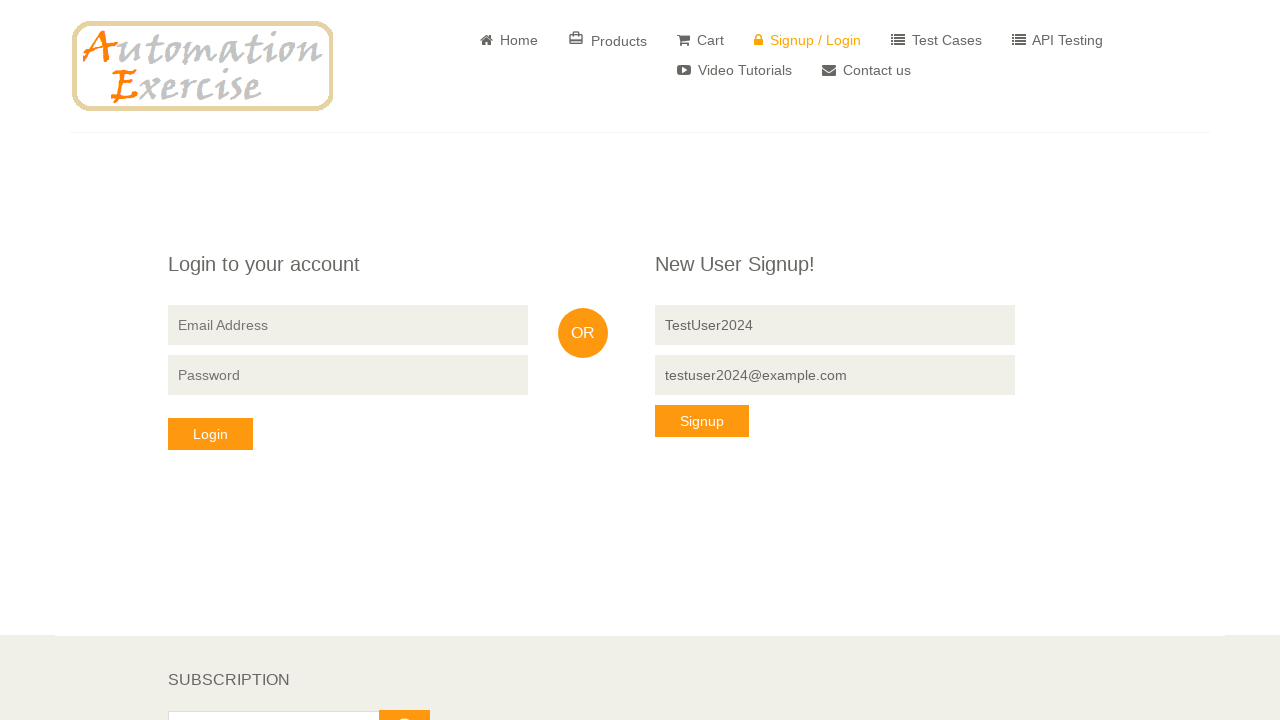

Clicked Signup button to initiate account creation at (702, 421) on button[data-qa='signup-button']
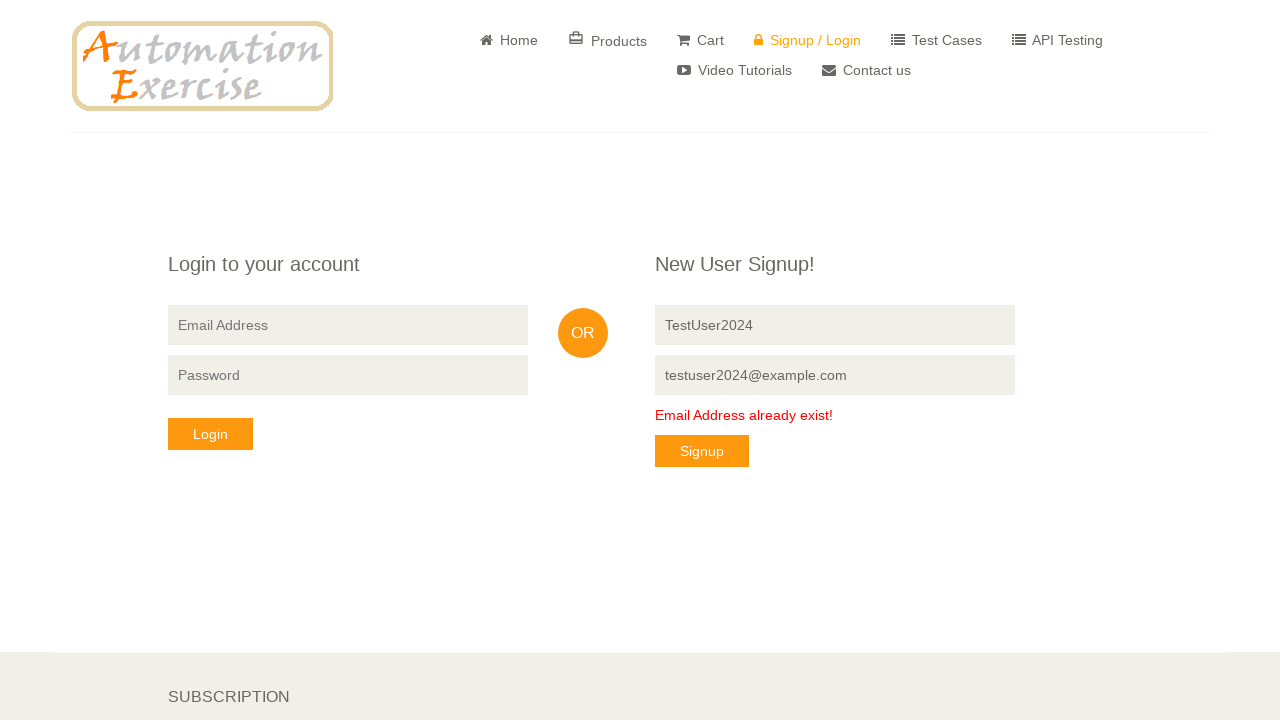

Account information form appeared
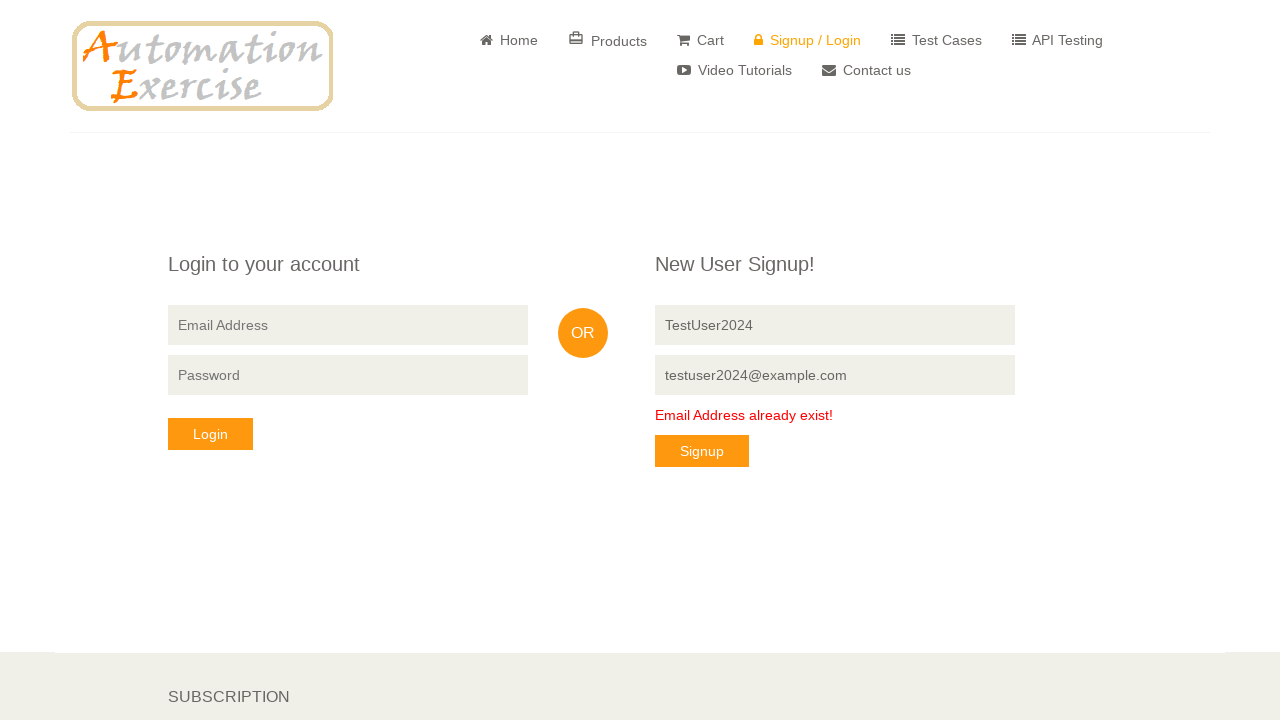

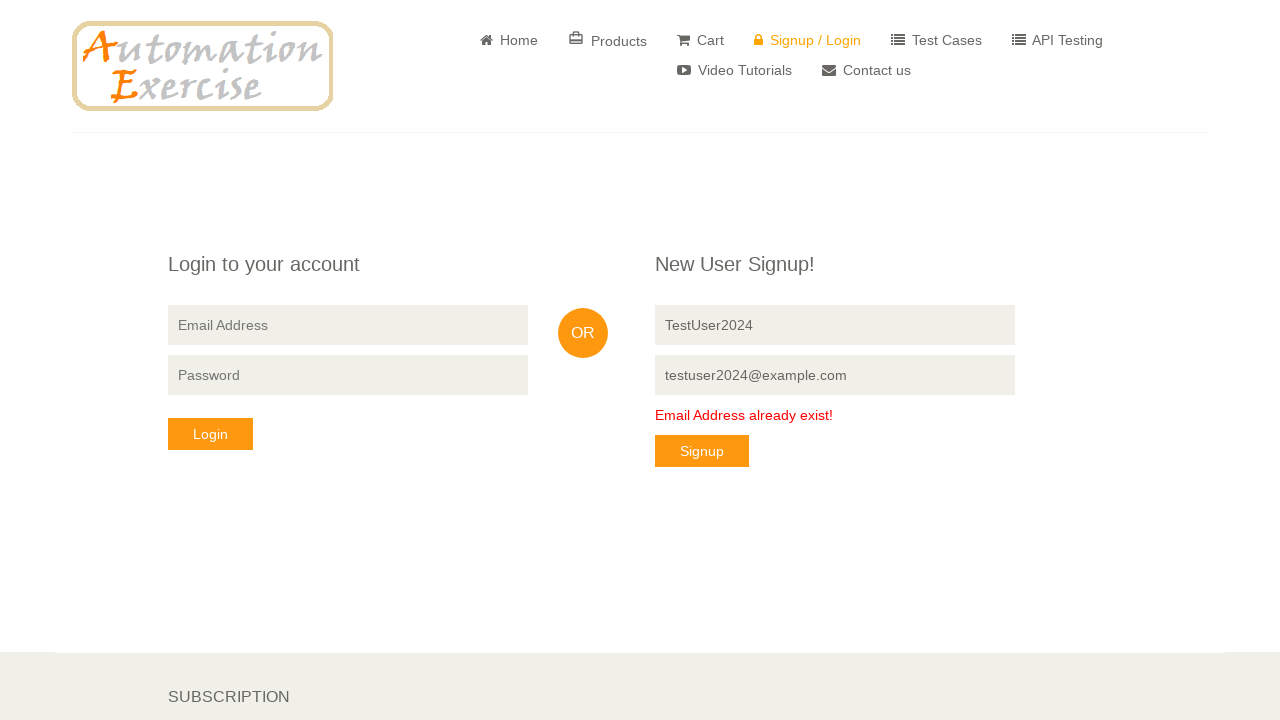